Tests checkbox handling functionality by selecting the first 3 checkboxes, then unselecting any selected checkboxes on a test automation practice page.

Starting URL: https://testautomationpractice.blogspot.com/

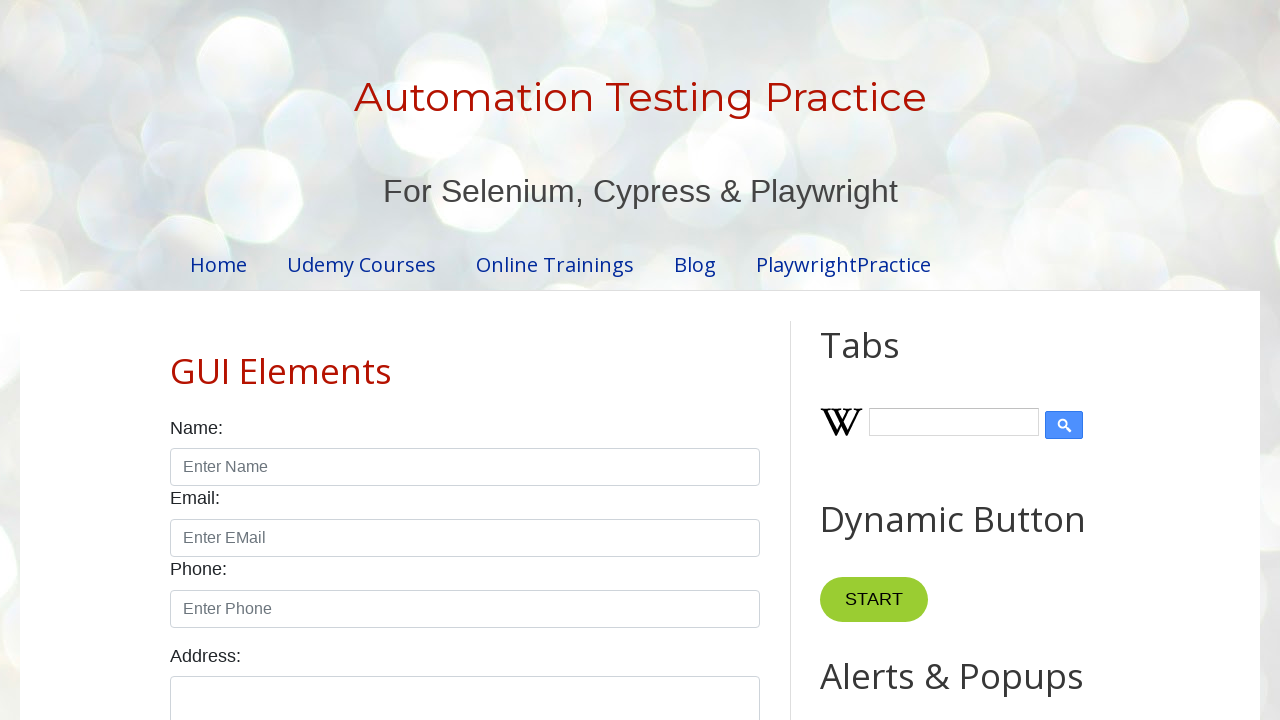

Located all checkboxes with form-check-input class
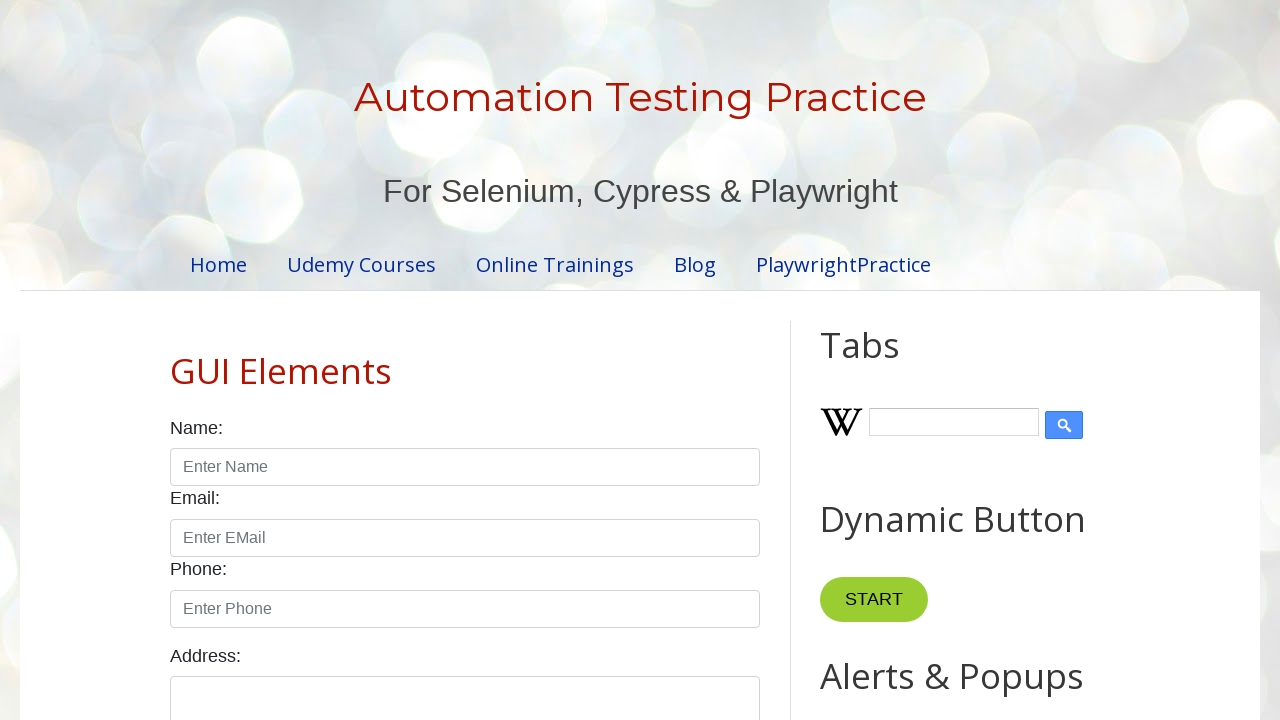

Waited for first checkbox to be available
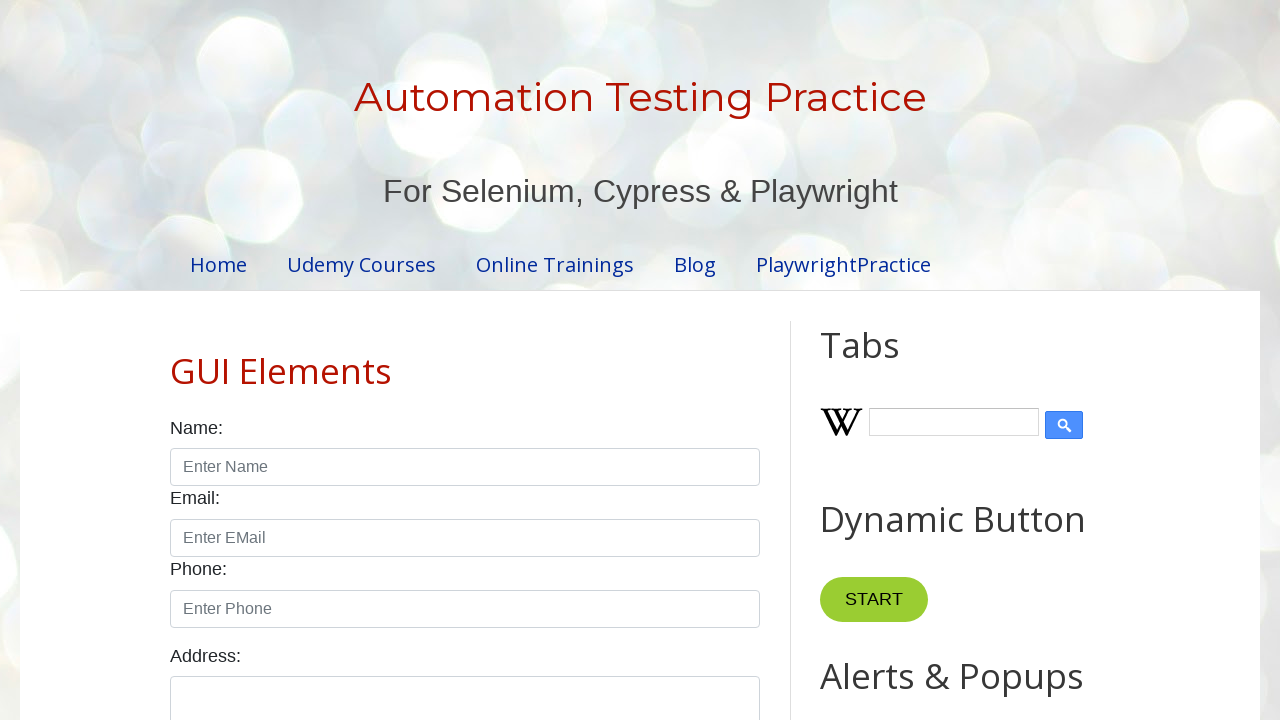

Found 7 checkboxes on the page
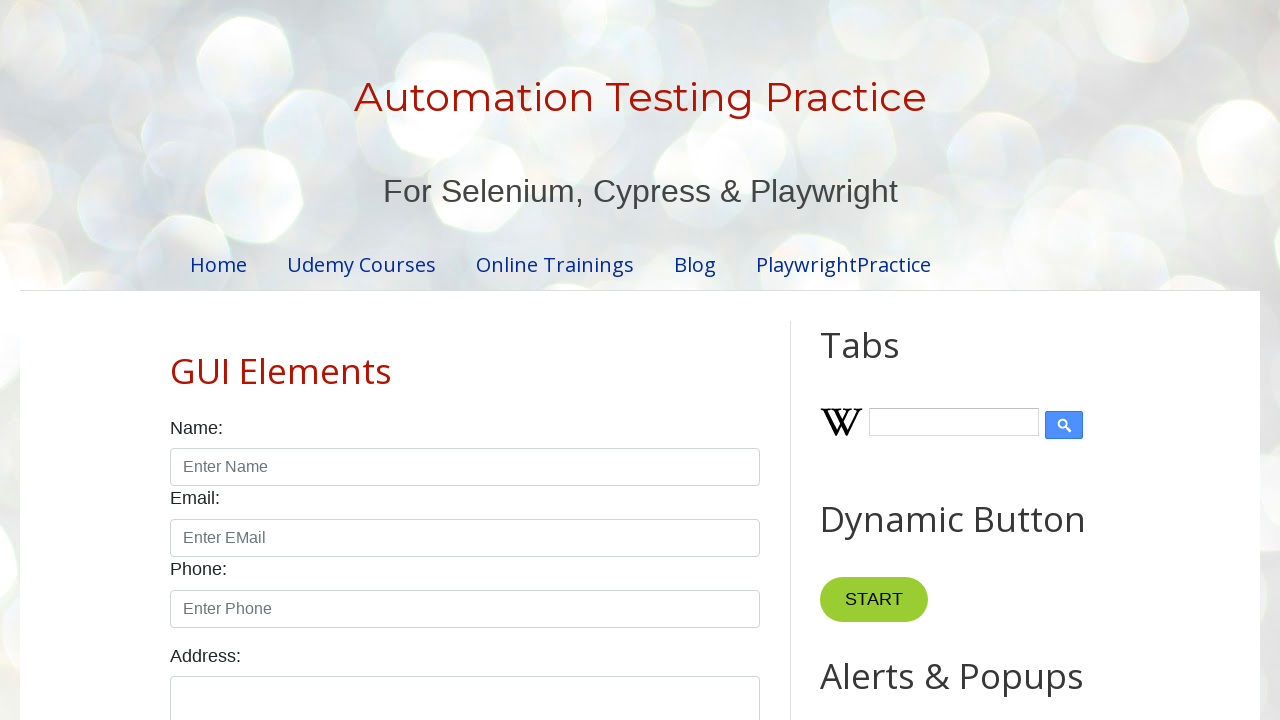

Clicked checkbox 1 to select it at (176, 360) on xpath=//*[@class='form-check-input' and @type='checkbox'] >> nth=0
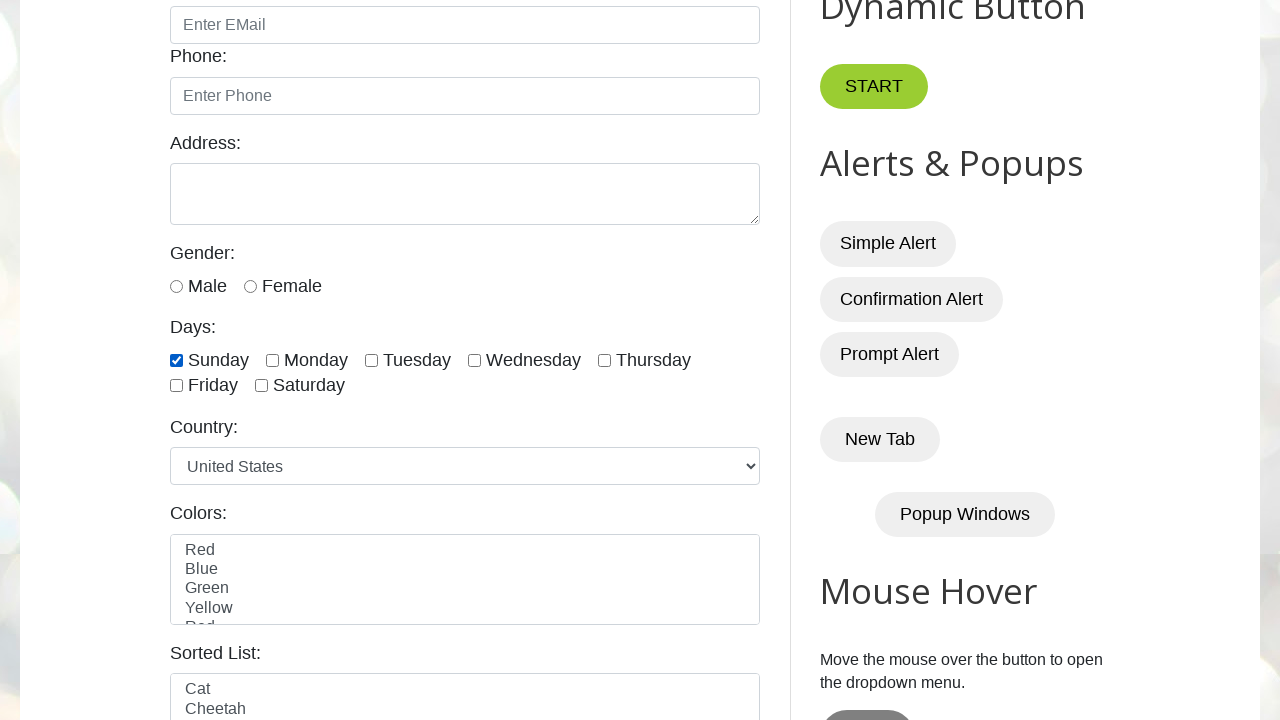

Clicked checkbox 2 to select it at (272, 360) on xpath=//*[@class='form-check-input' and @type='checkbox'] >> nth=1
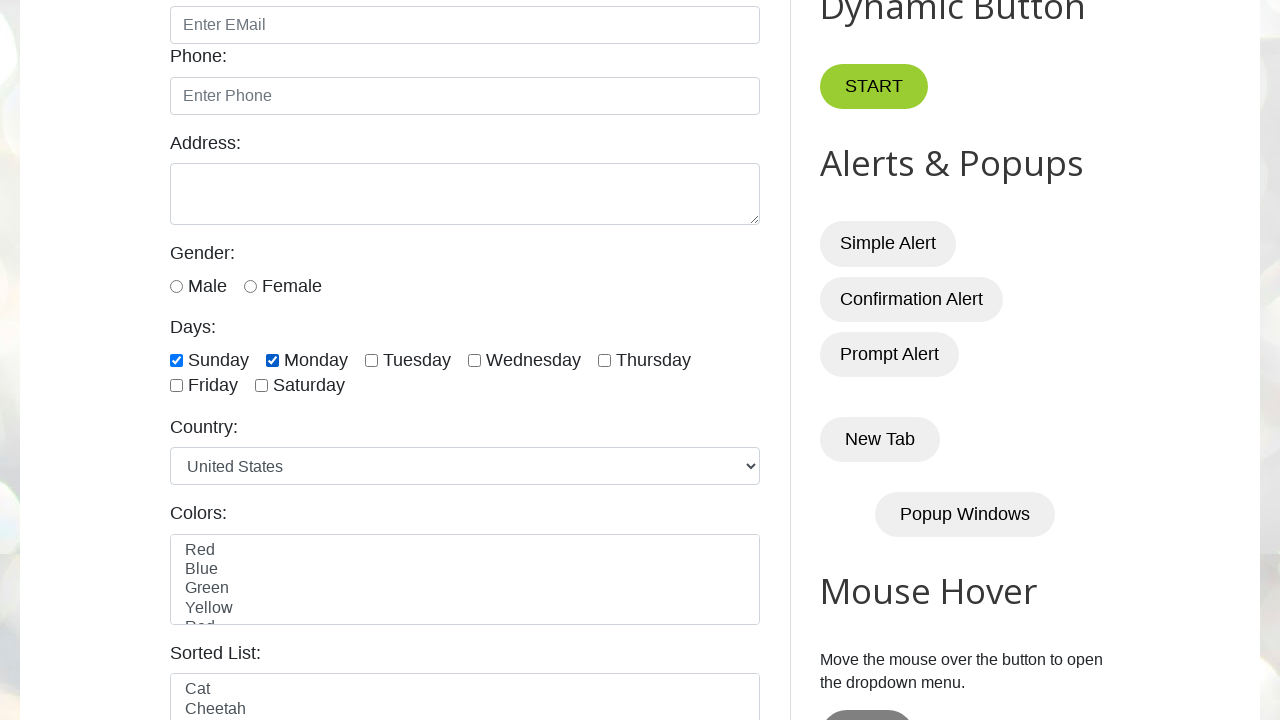

Clicked checkbox 3 to select it at (372, 360) on xpath=//*[@class='form-check-input' and @type='checkbox'] >> nth=2
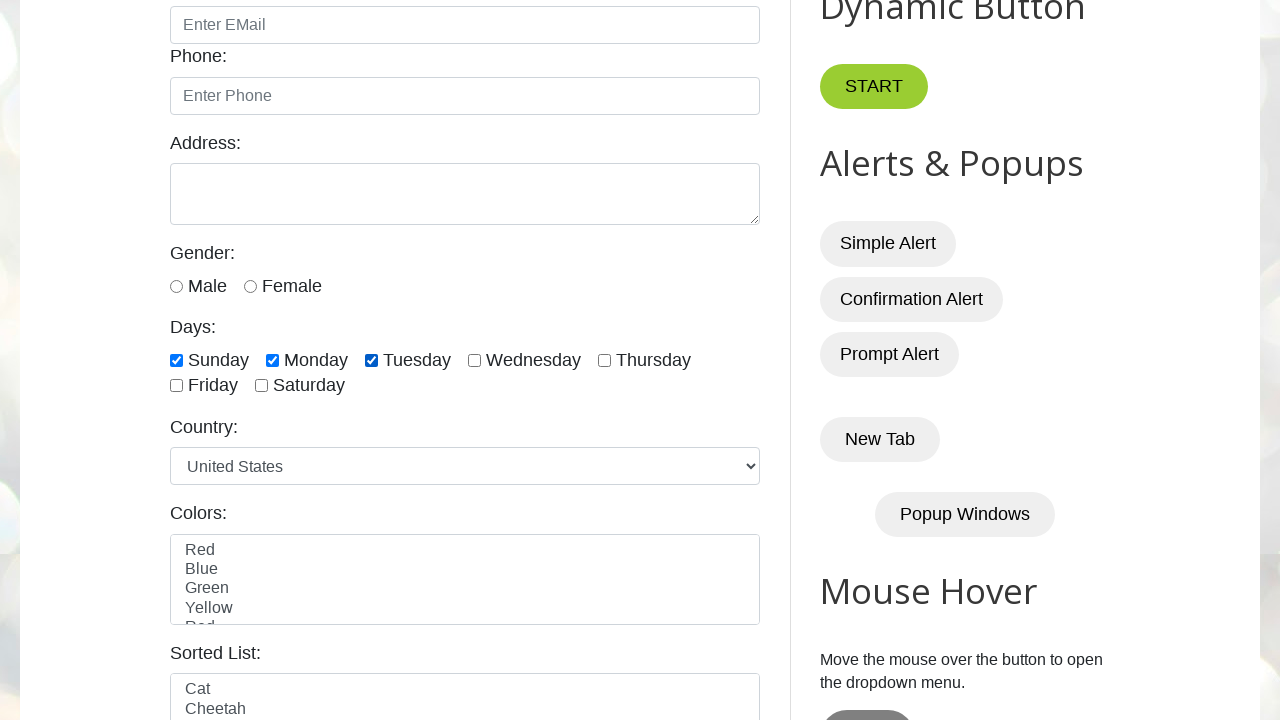

Waited 2 seconds to observe selection
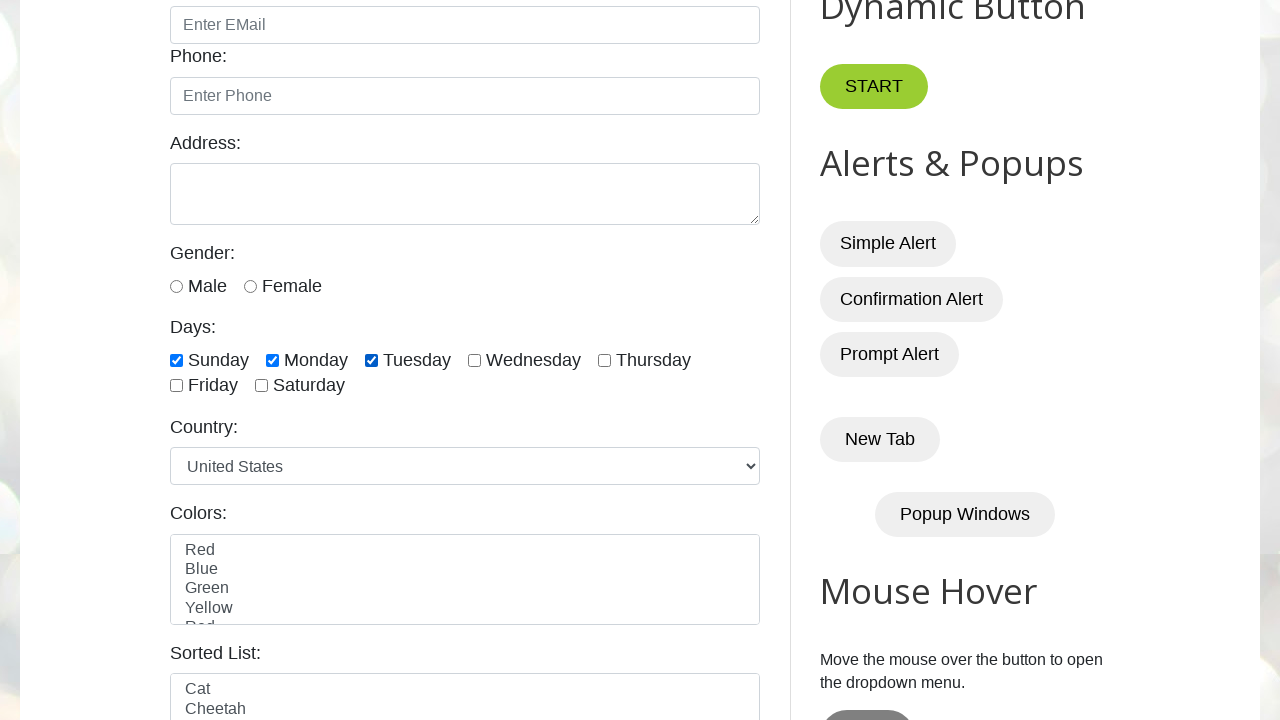

Clicked checkbox 1 again to deselect it at (176, 360) on xpath=//*[@class='form-check-input' and @type='checkbox'] >> nth=0
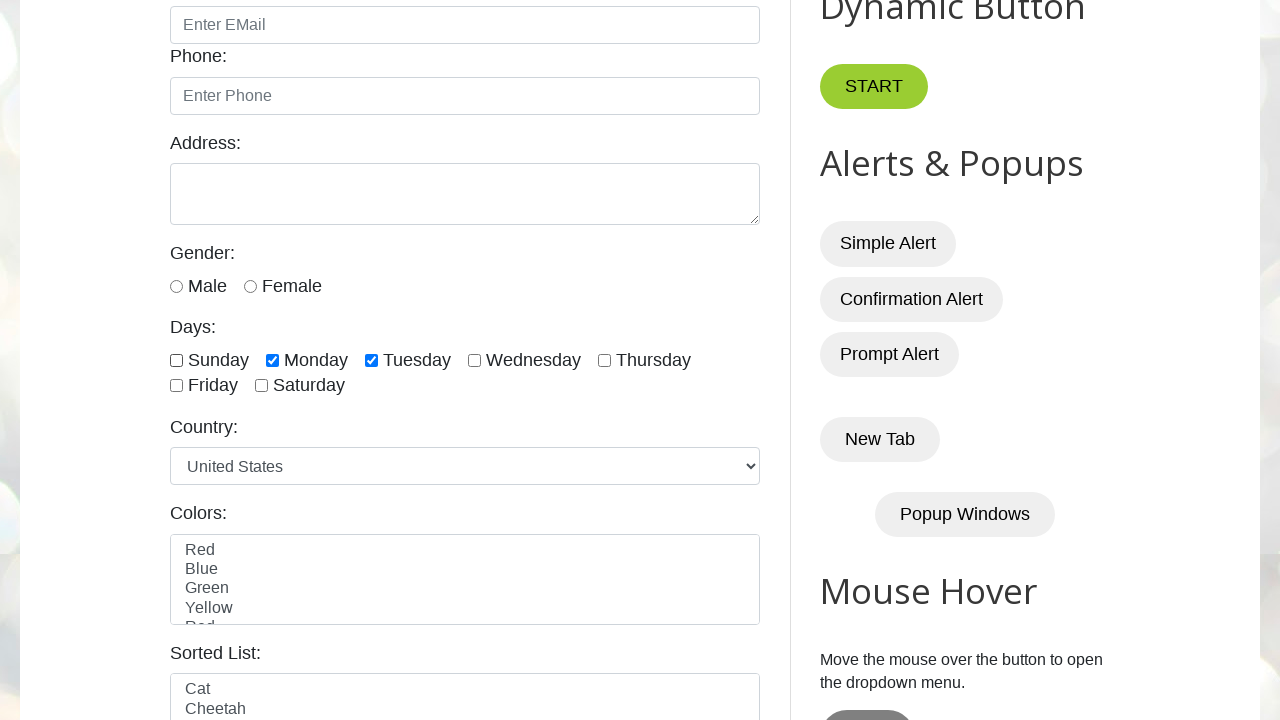

Clicked checkbox 2 again to deselect it at (272, 360) on xpath=//*[@class='form-check-input' and @type='checkbox'] >> nth=1
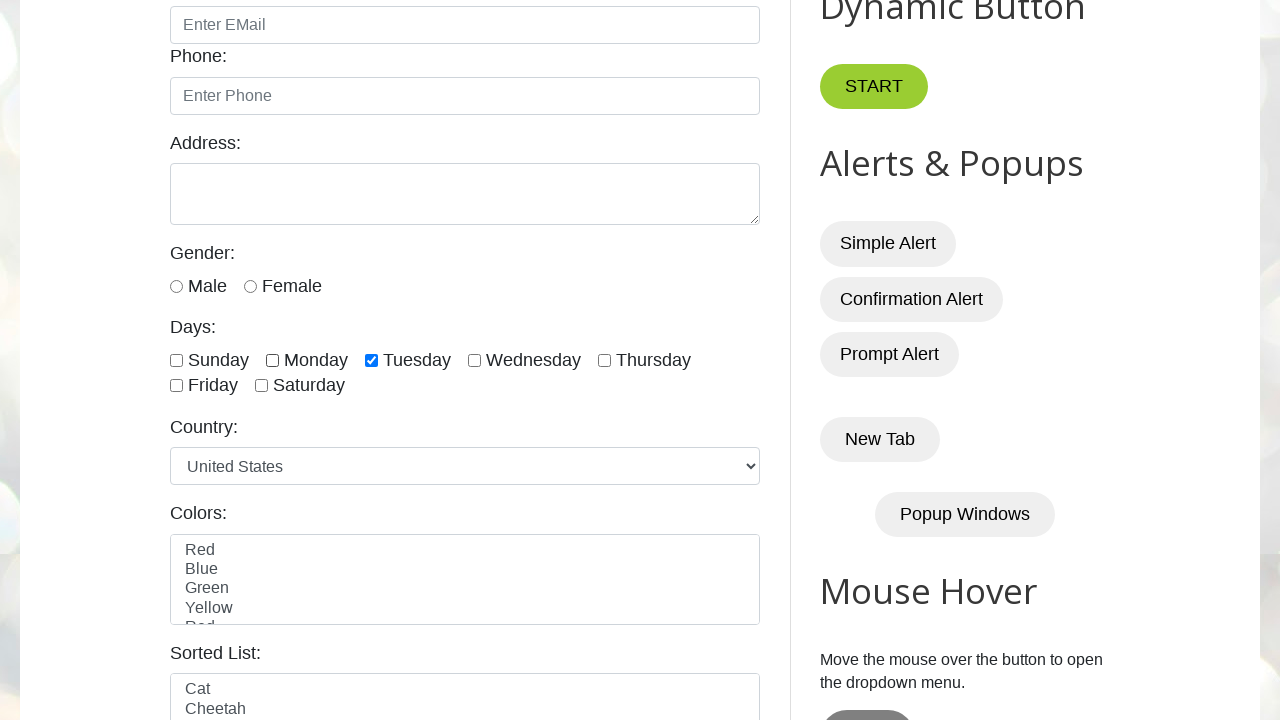

Clicked checkbox 3 again to deselect it at (372, 360) on xpath=//*[@class='form-check-input' and @type='checkbox'] >> nth=2
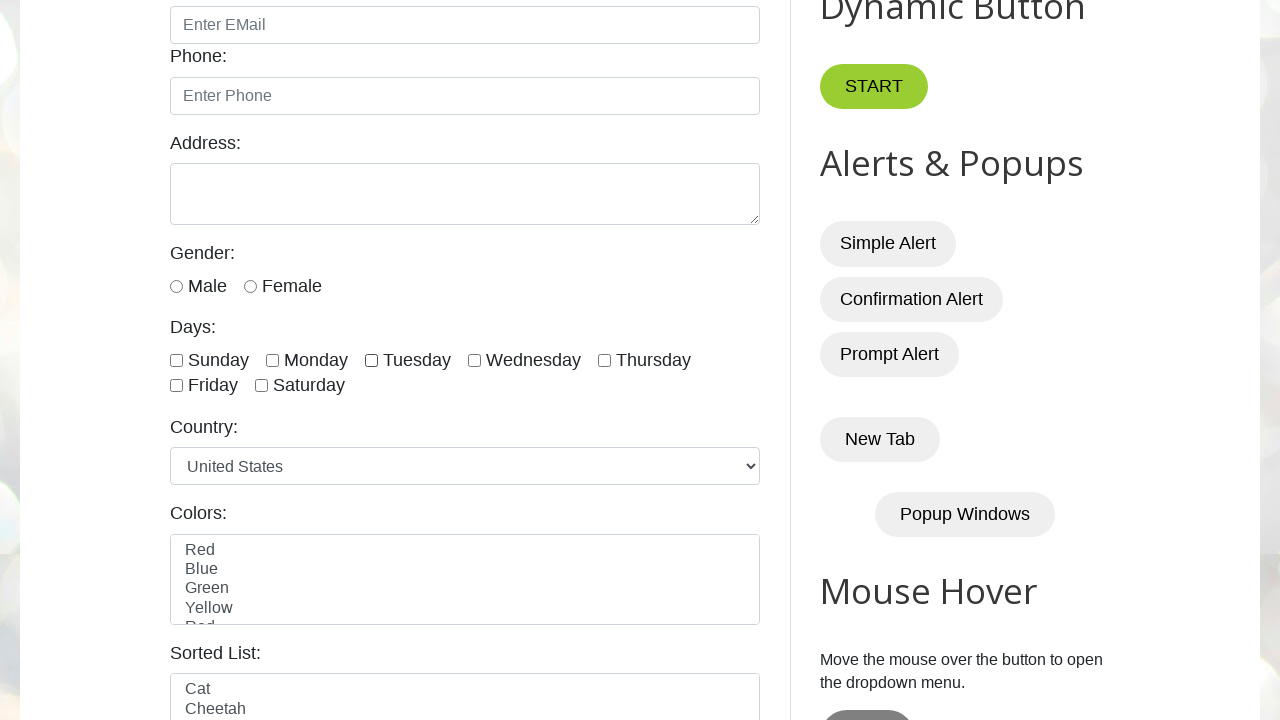

Waited 2 seconds to observe deselection
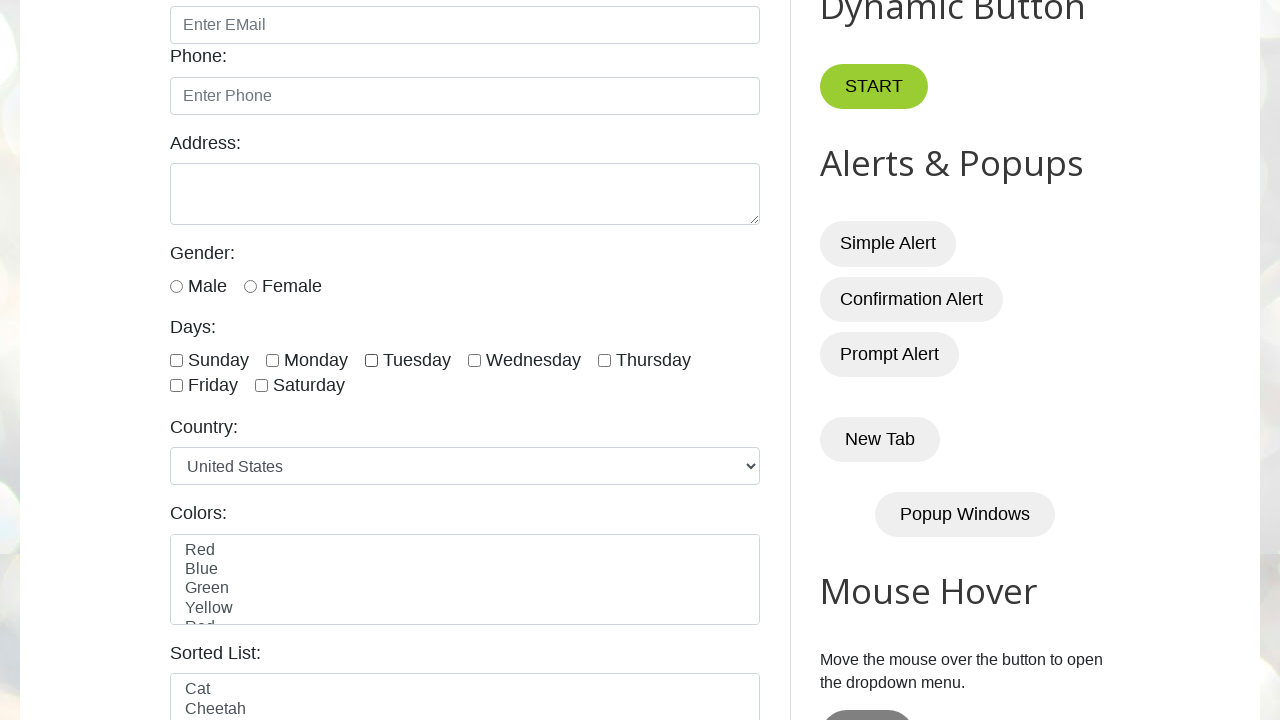

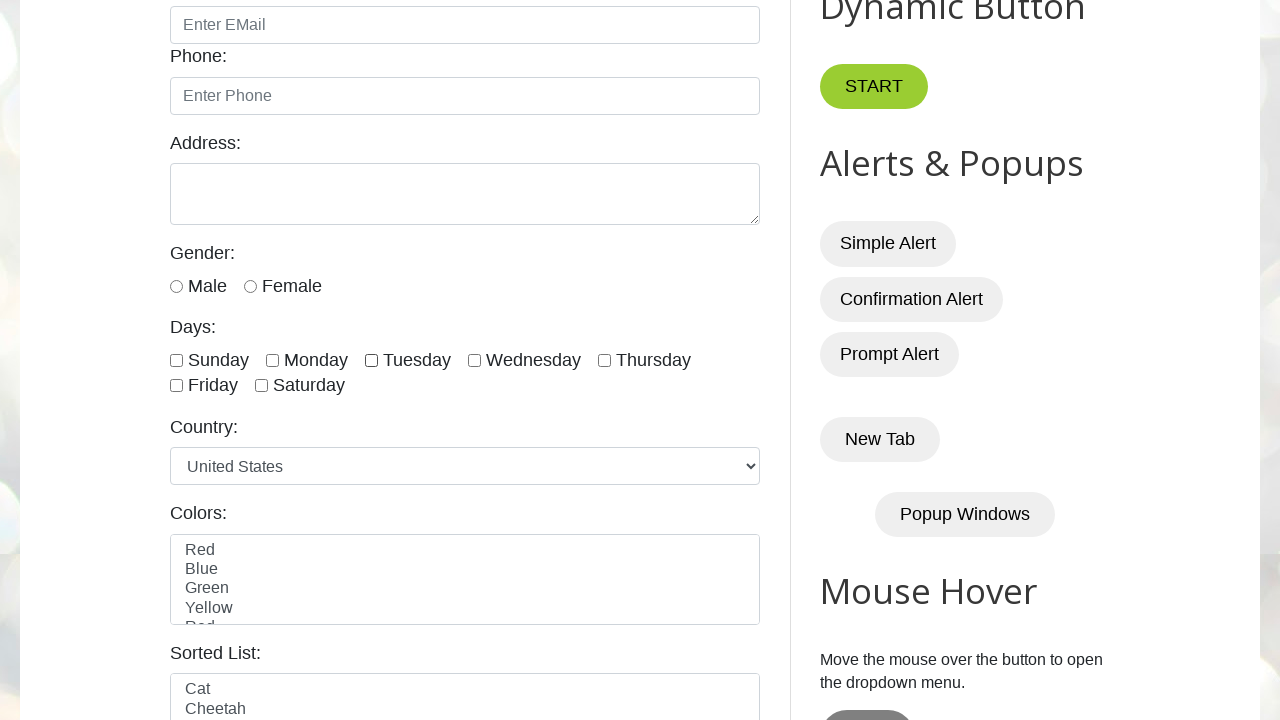